Tests JavaScript alert handling on DemoQA by triggering various alerts (simple, timed, confirm, and prompt) and interacting with them by accepting, dismissing, and entering text.

Starting URL: https://demoqa.com/alerts

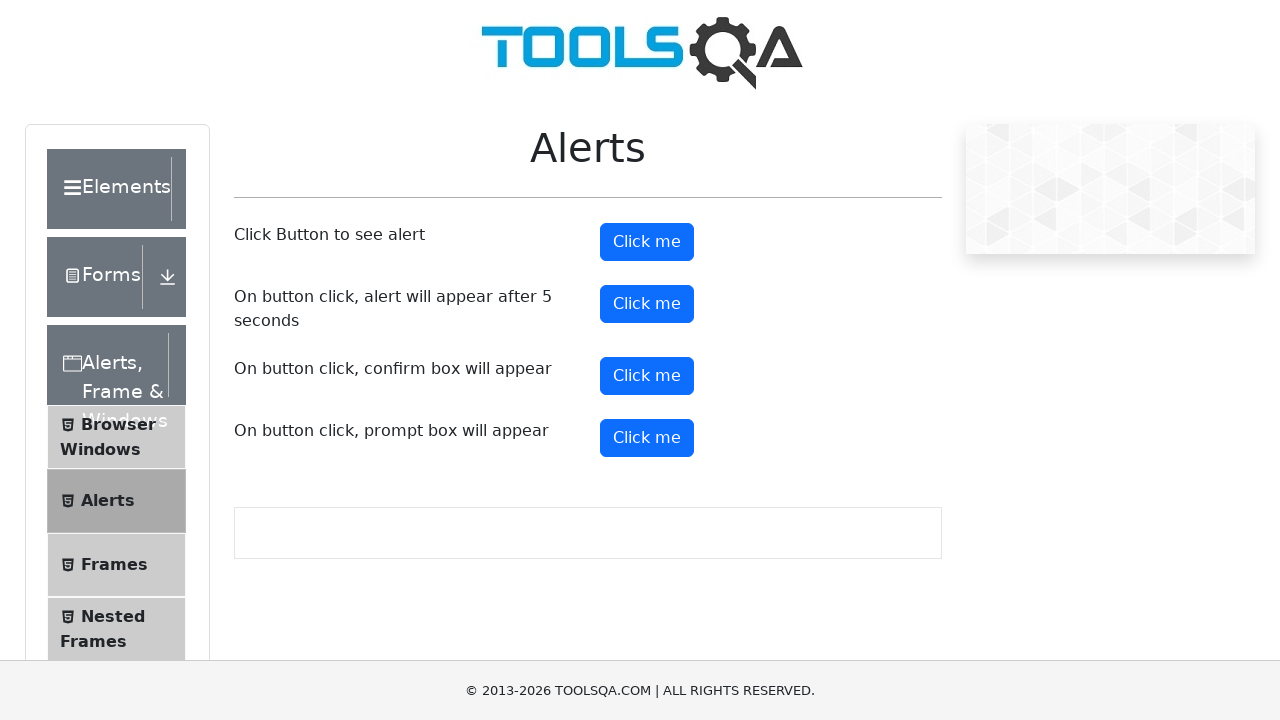

Set up dialog handler to accept alerts
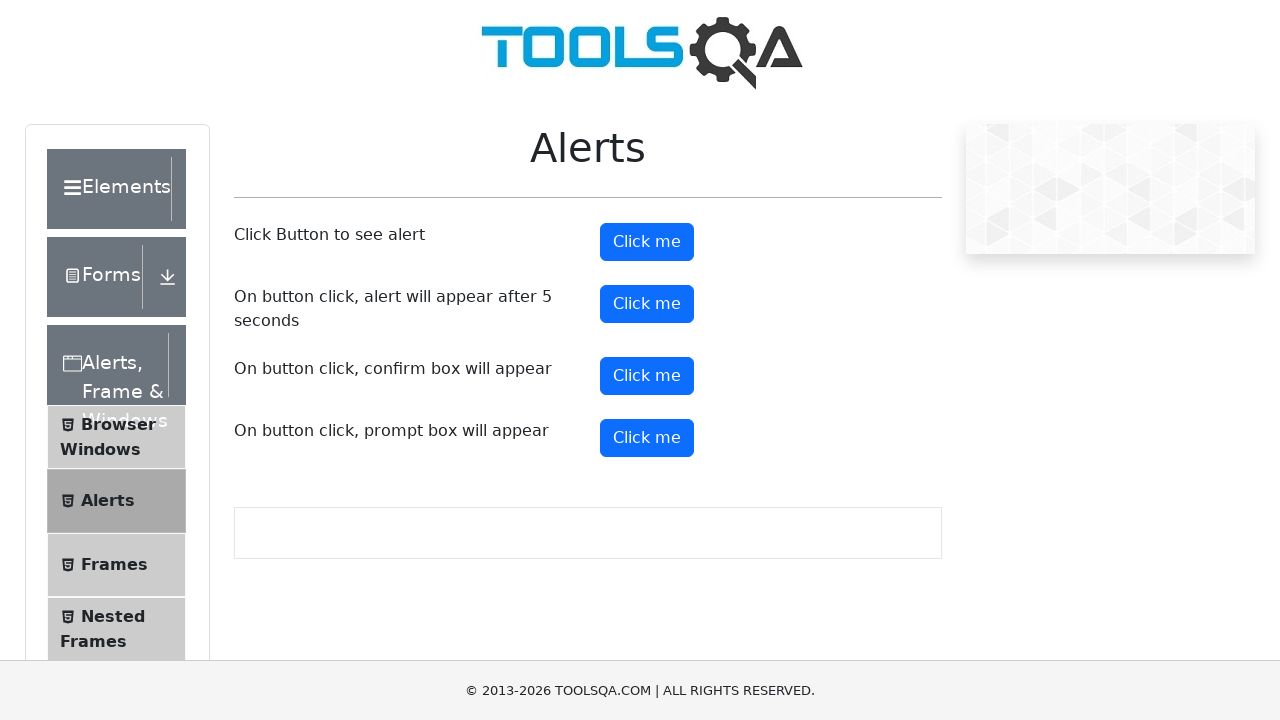

Clicked simple alert button and accepted the alert at (647, 242) on #alertButton
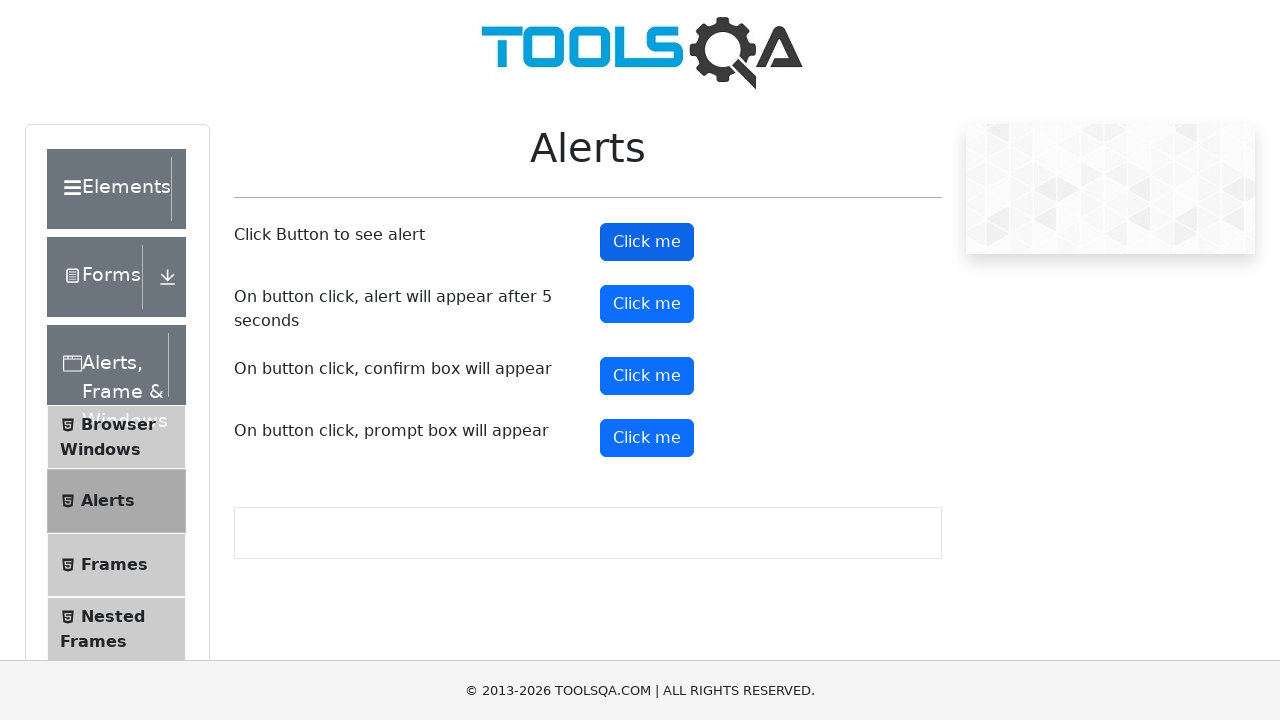

Clicked timer alert button at (647, 304) on #timerAlertButton
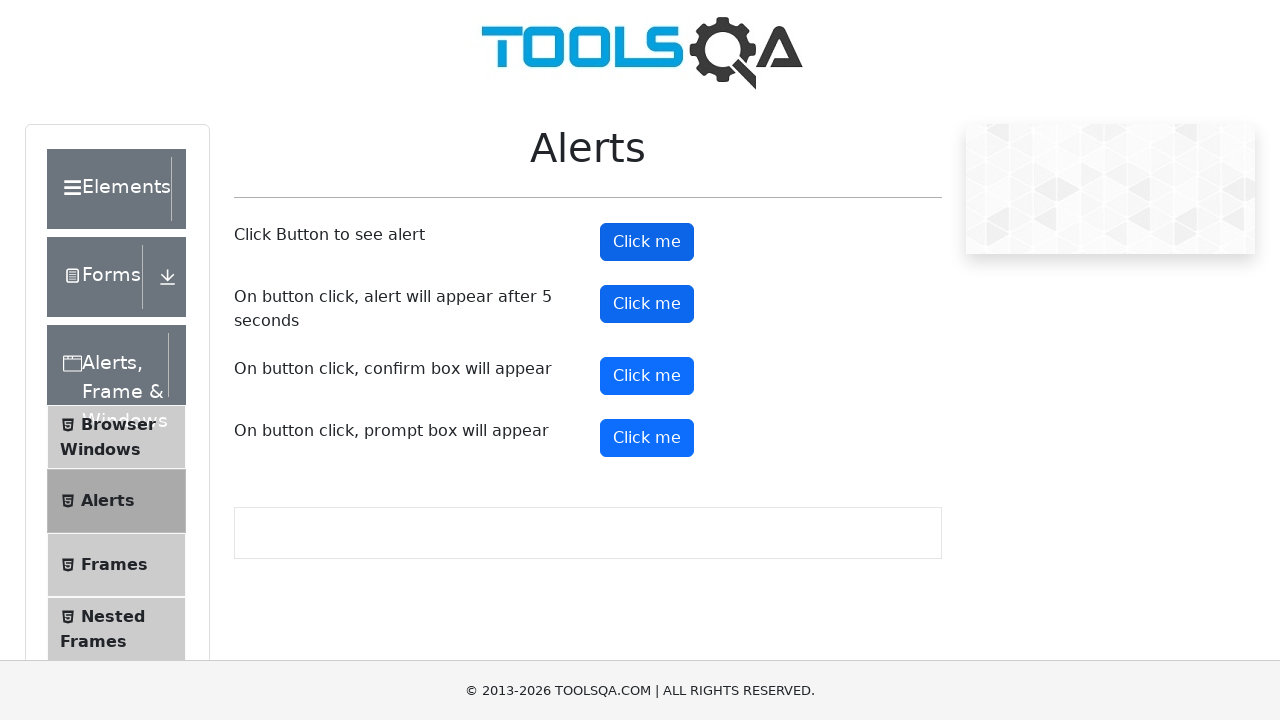

Waited 5 seconds for timed alert to appear and auto-accept
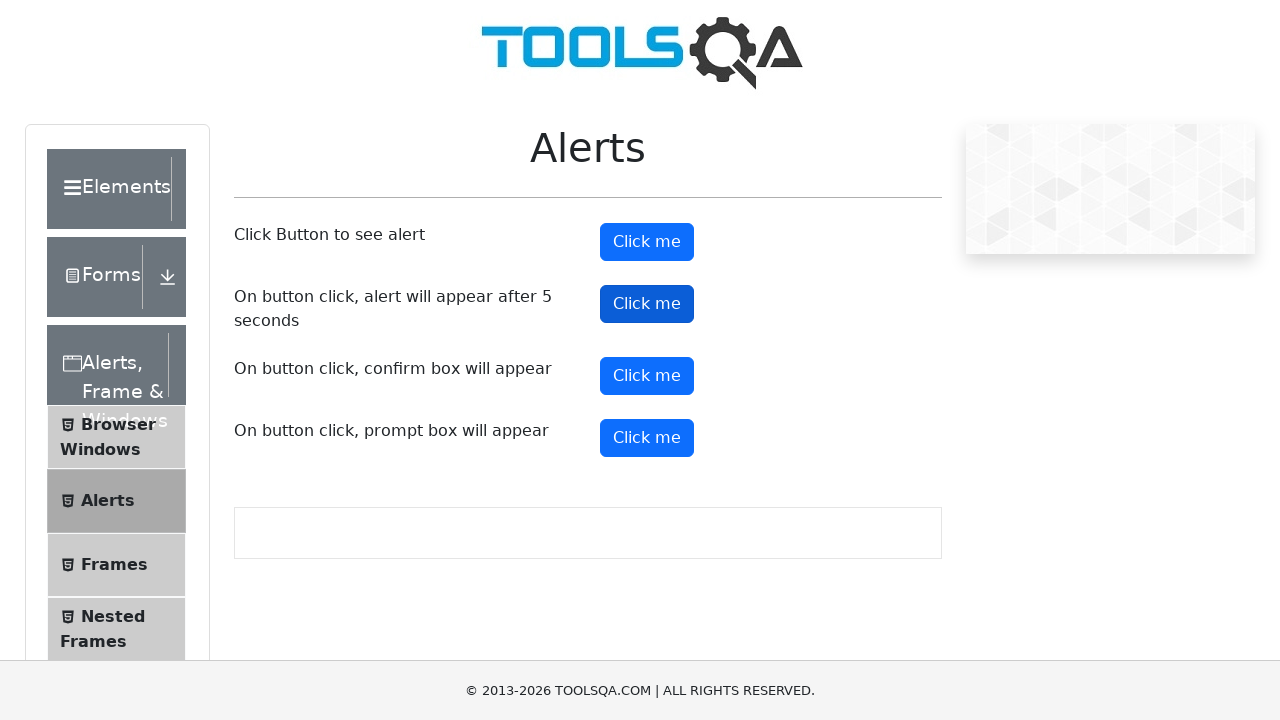

Clicked confirm button and accepted the confirmation dialog at (647, 376) on #confirmButton
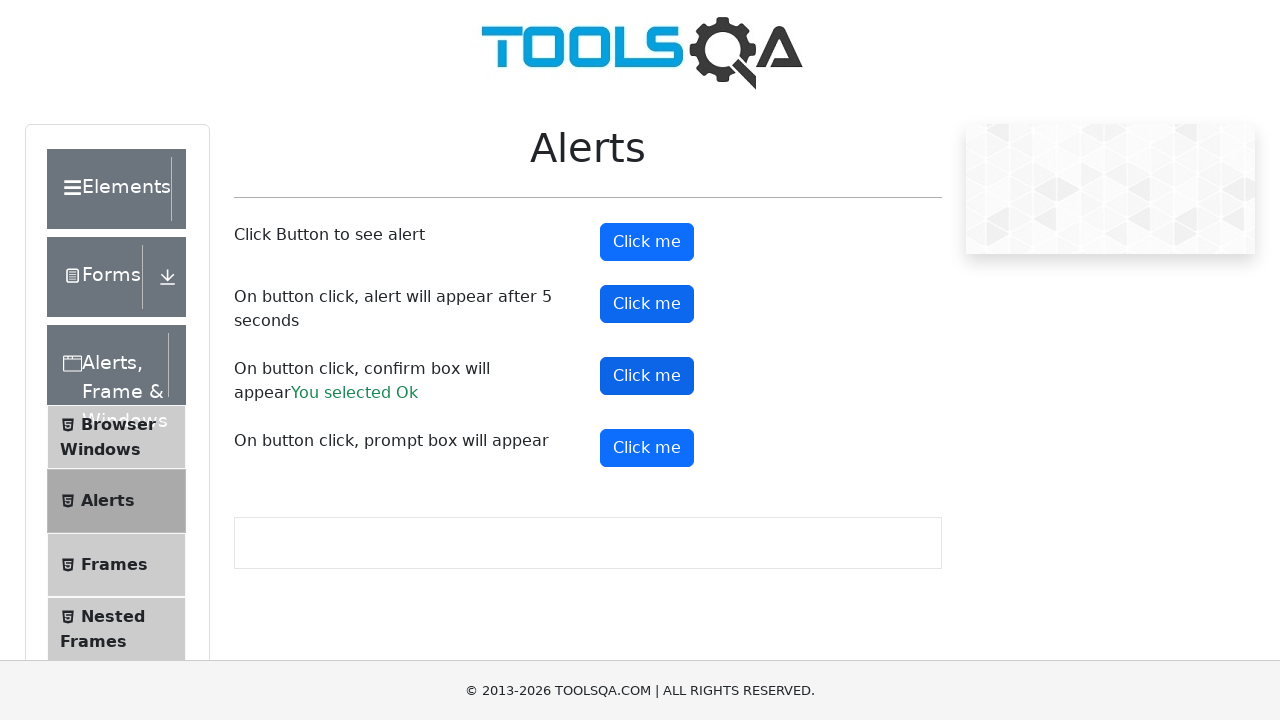

Set up dialog handler to dismiss next alert
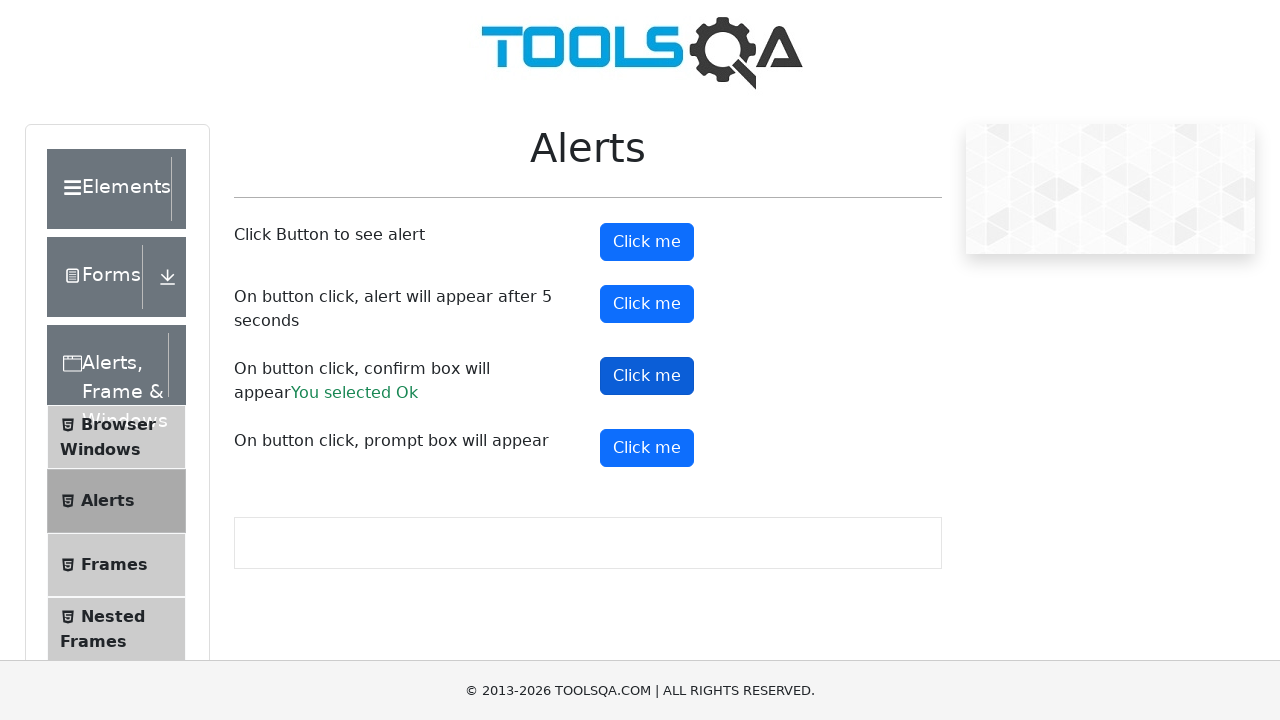

Clicked confirm button and dismissed the confirmation dialog at (647, 376) on #confirmButton
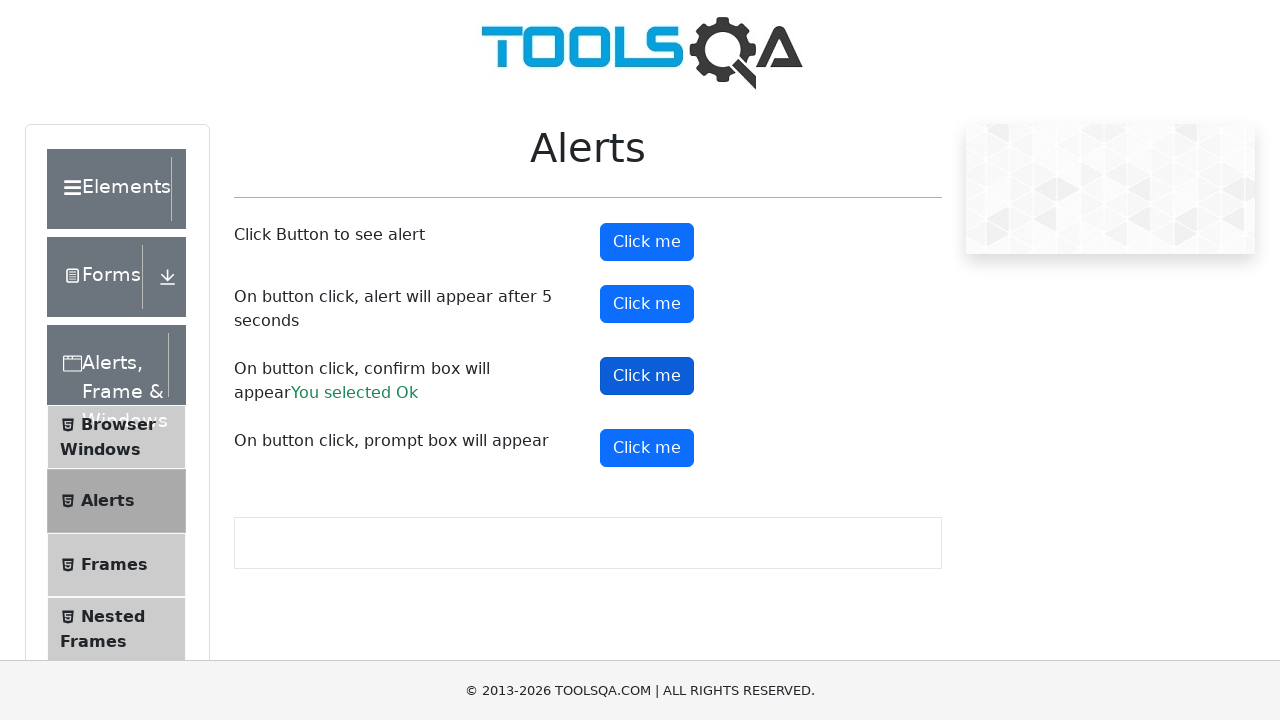

Set up dialog handler to accept prompt with text 'Jennifer Park'
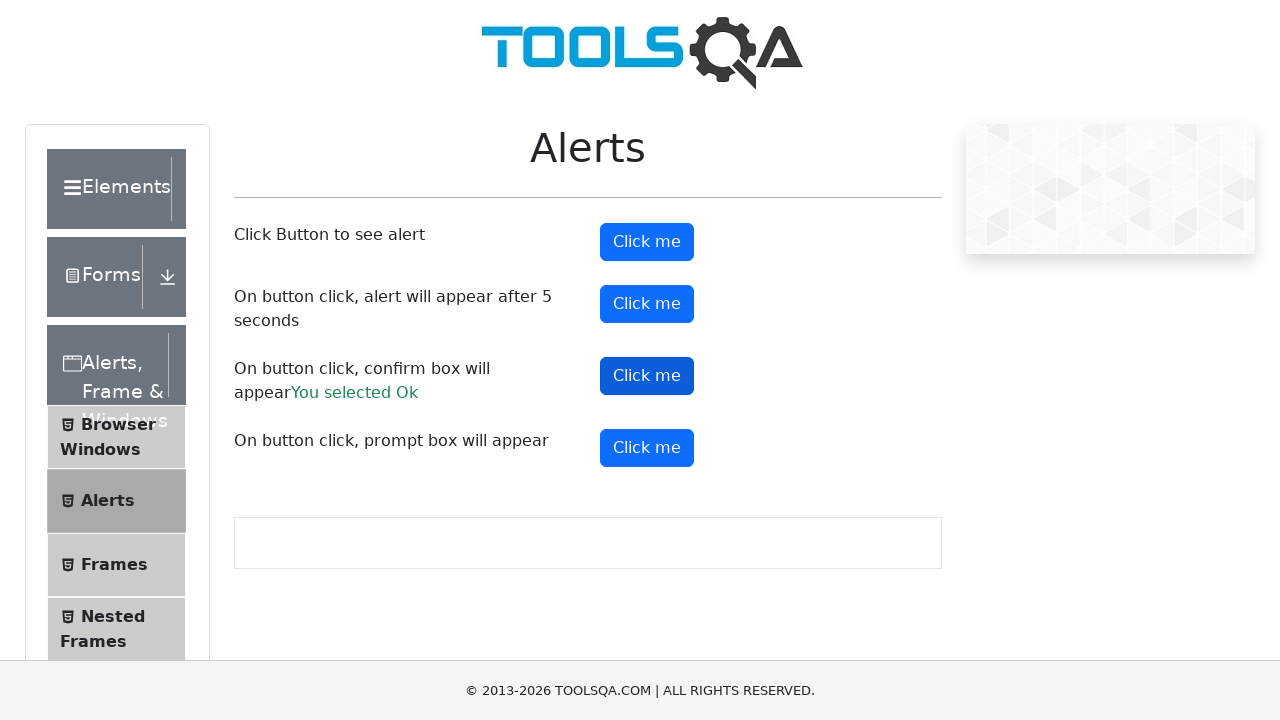

Clicked prompt button and entered 'Jennifer Park' in the prompt dialog at (647, 448) on #promtButton
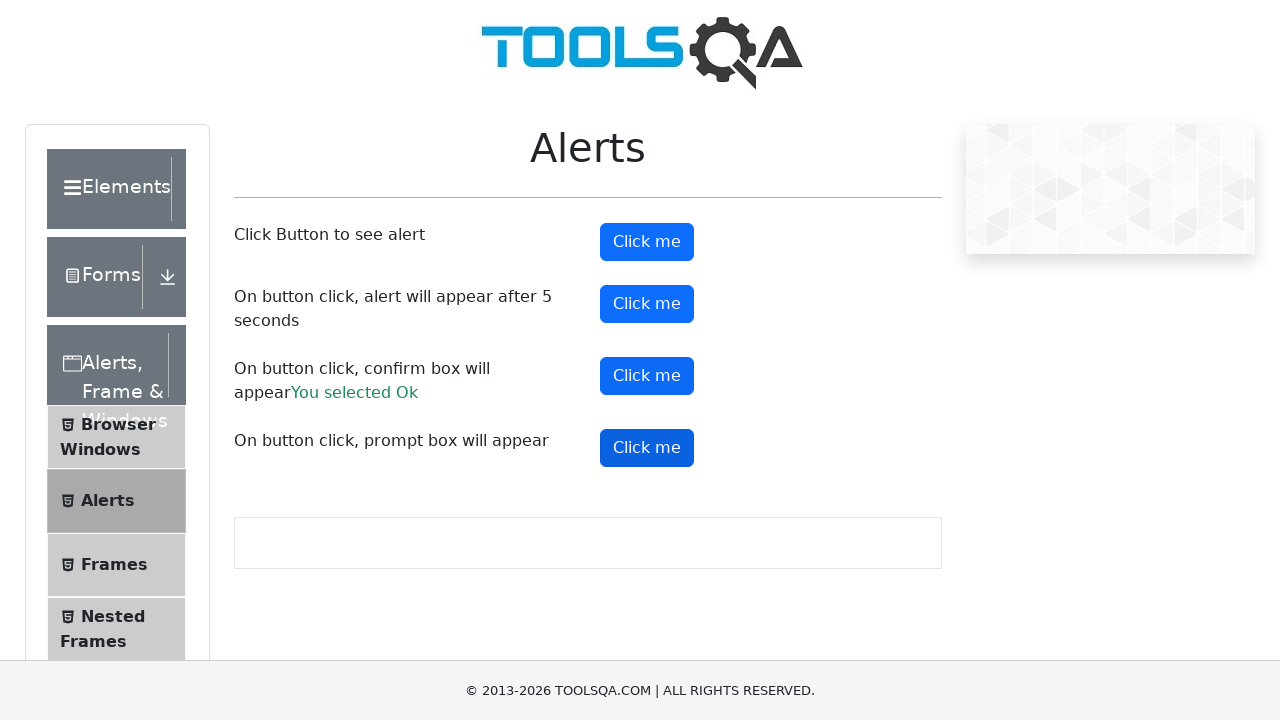

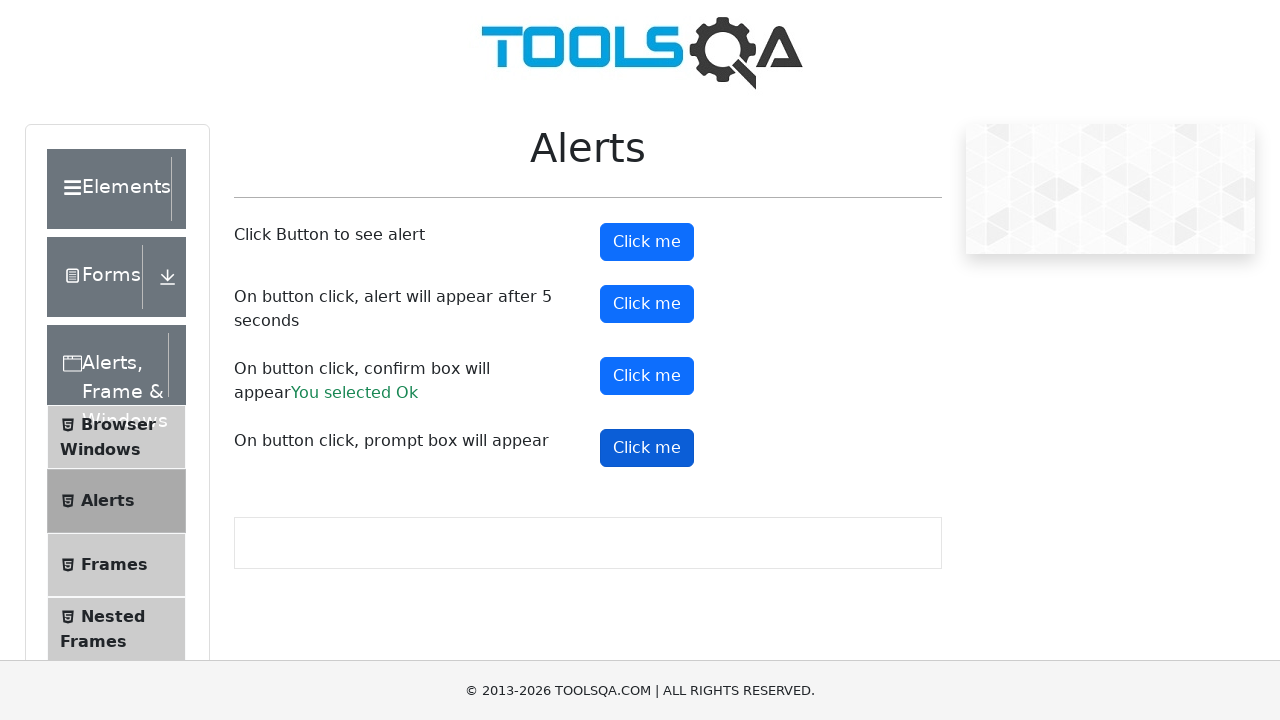